Tests copy and paste functionality by typing text into an input field, selecting all with Ctrl+A, copying with Ctrl+C, and pasting into a textarea with Ctrl+V, then verifying both fields contain the same text.

Starting URL: https://bonigarcia.dev/selenium-webdriver-java/web-form.html

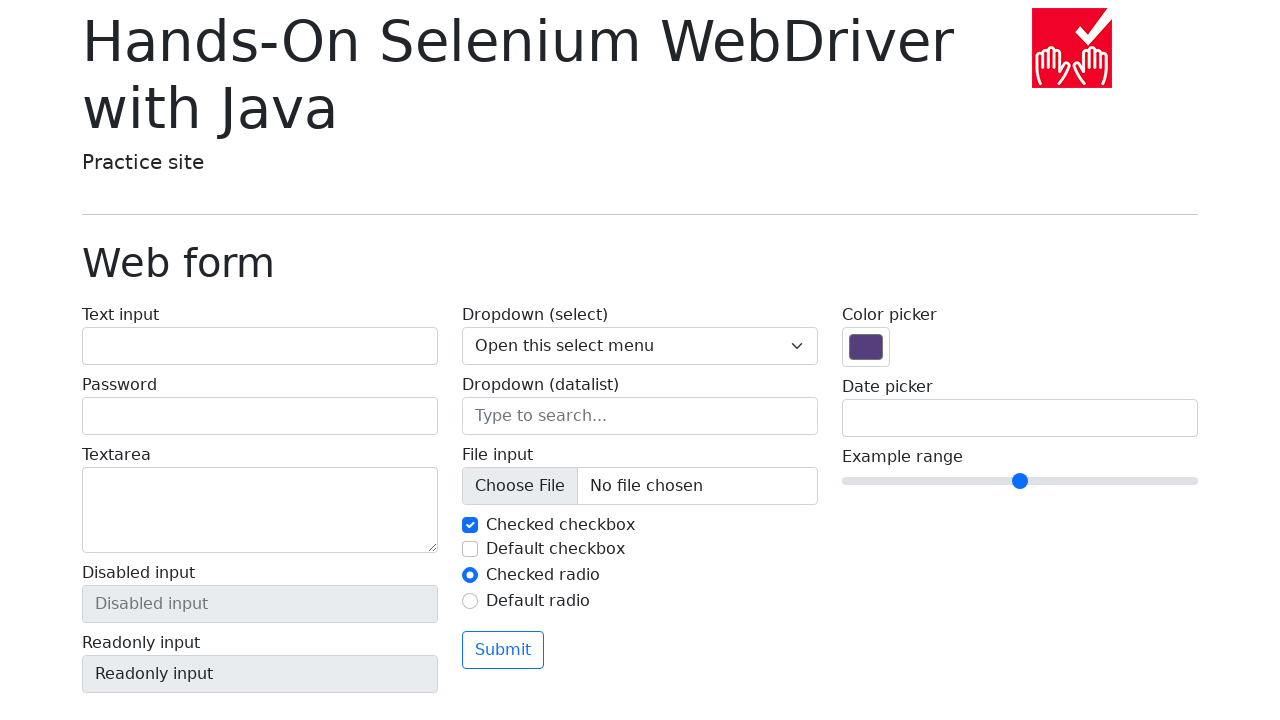

Located input text field with name 'my-text'
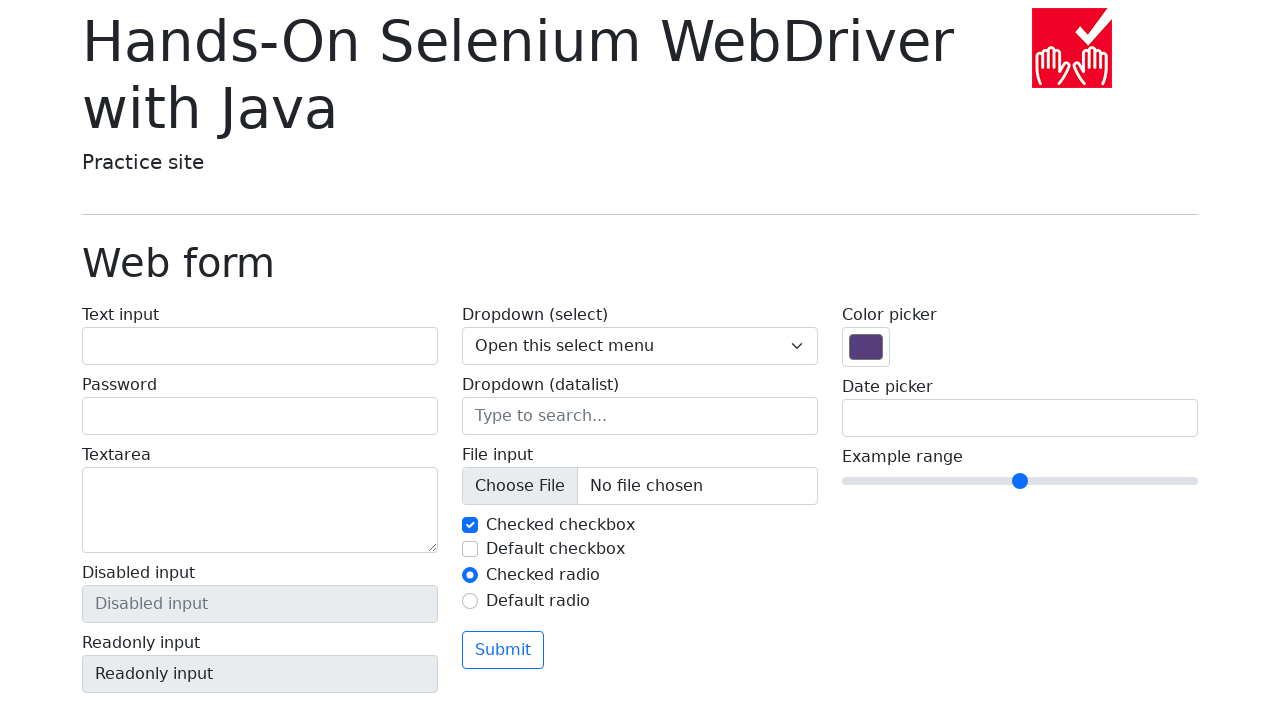

Located textarea with name 'my-textarea'
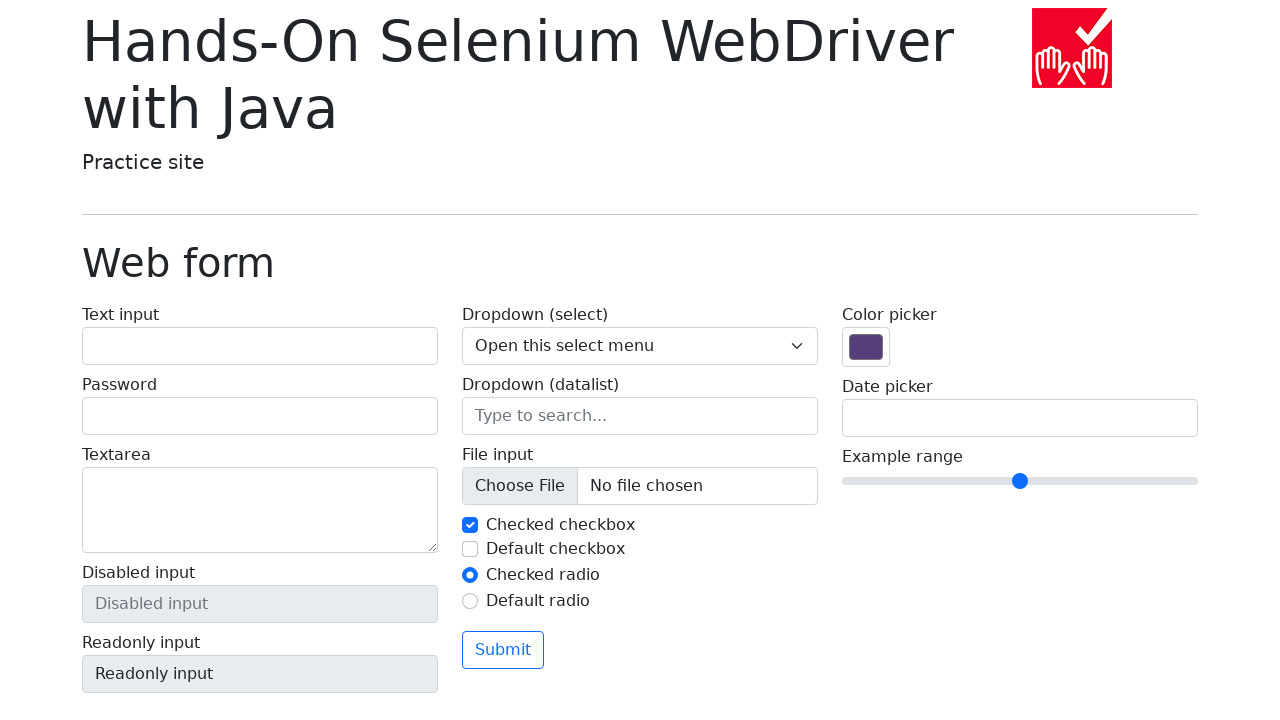

Filled input field with 'hello world' on input[name='my-text']
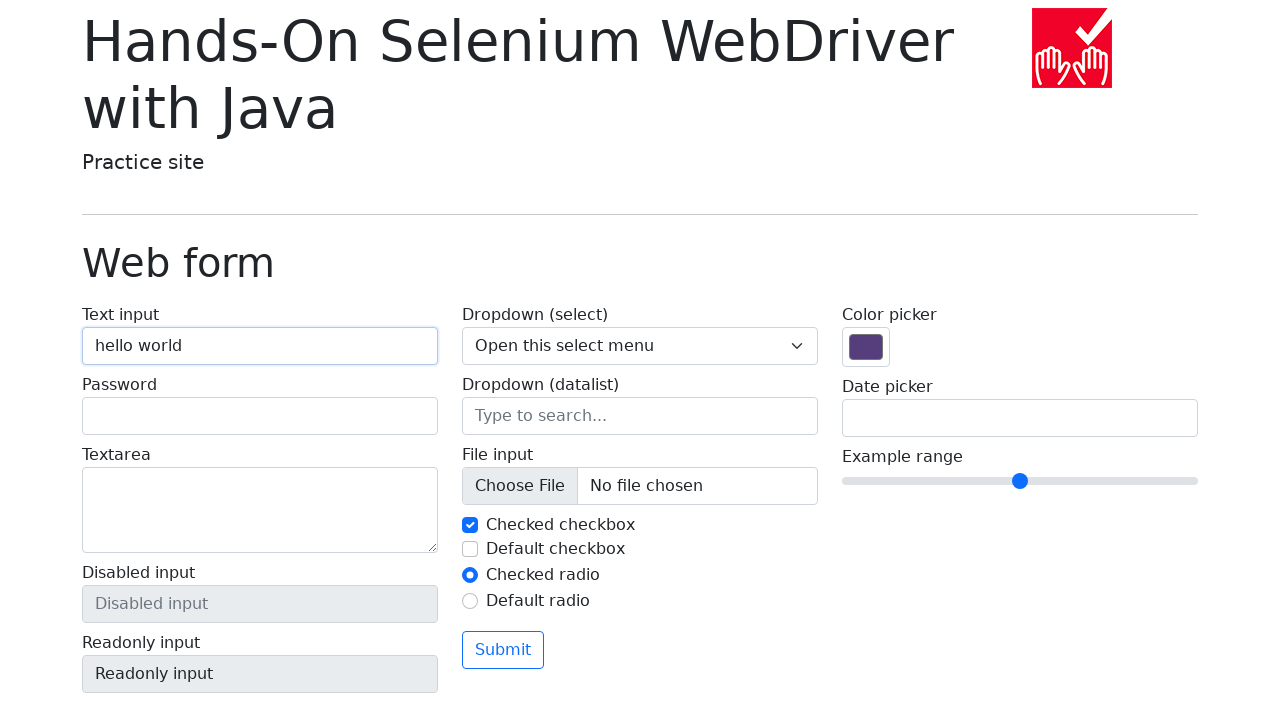

Determined modifier key: Control (based on OS: Linux)
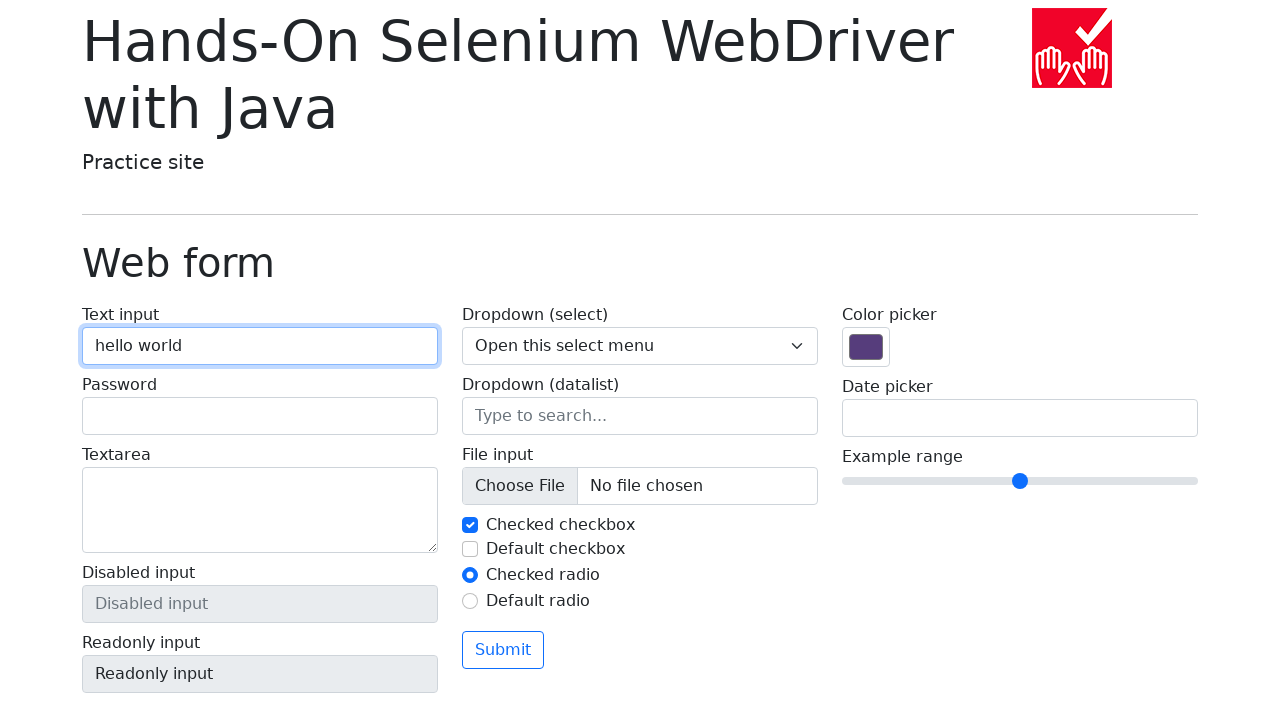

Clicked on input field to focus it at (260, 346) on input[name='my-text']
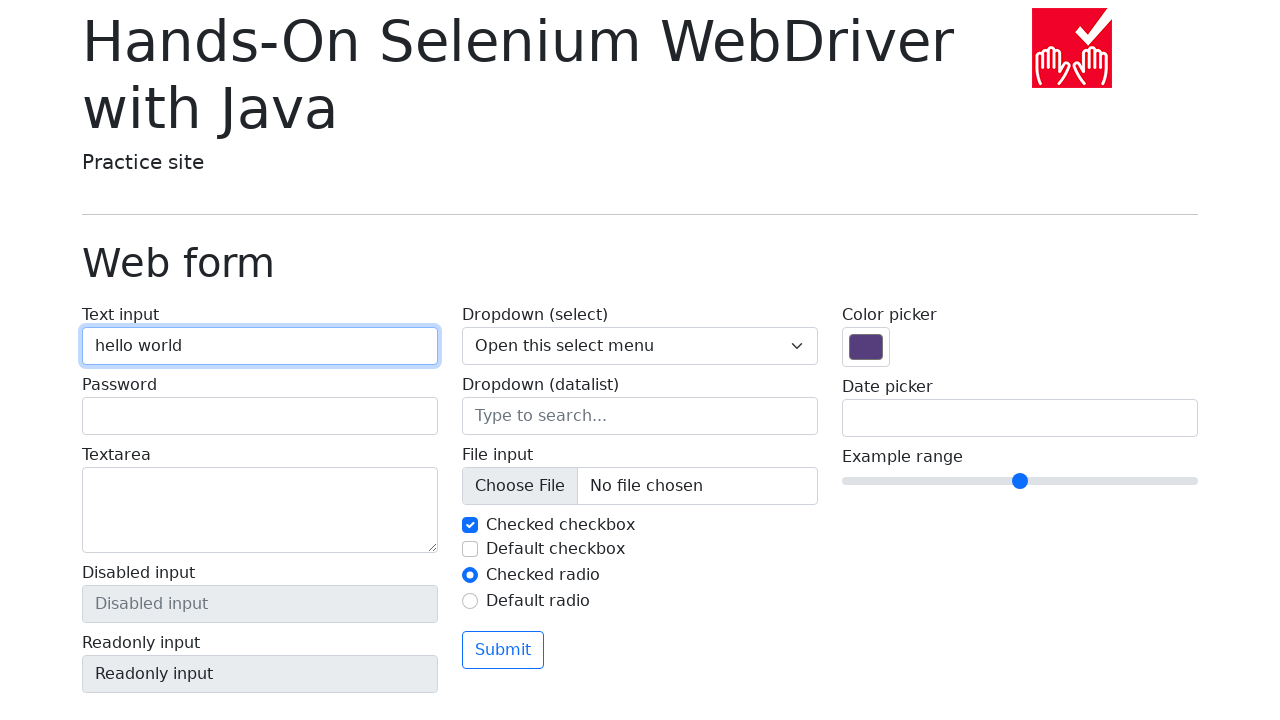

Pressed Control+A to select all text in input field
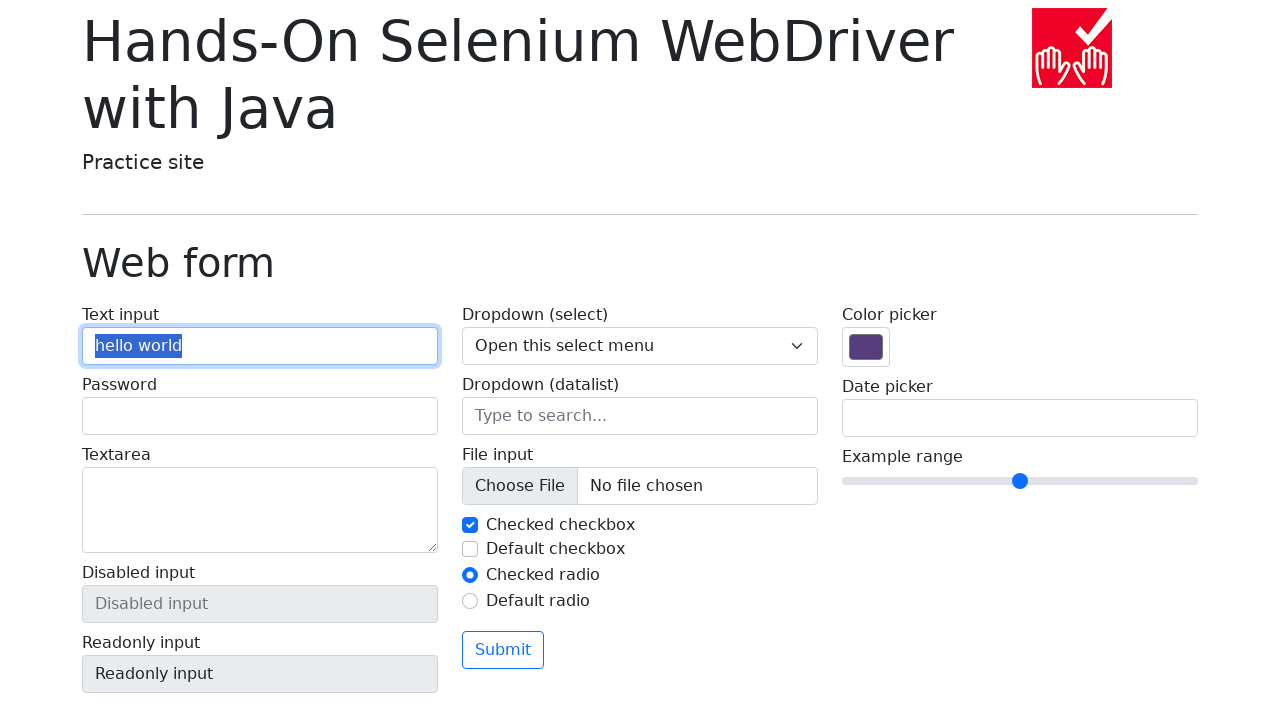

Pressed Control+C to copy selected text
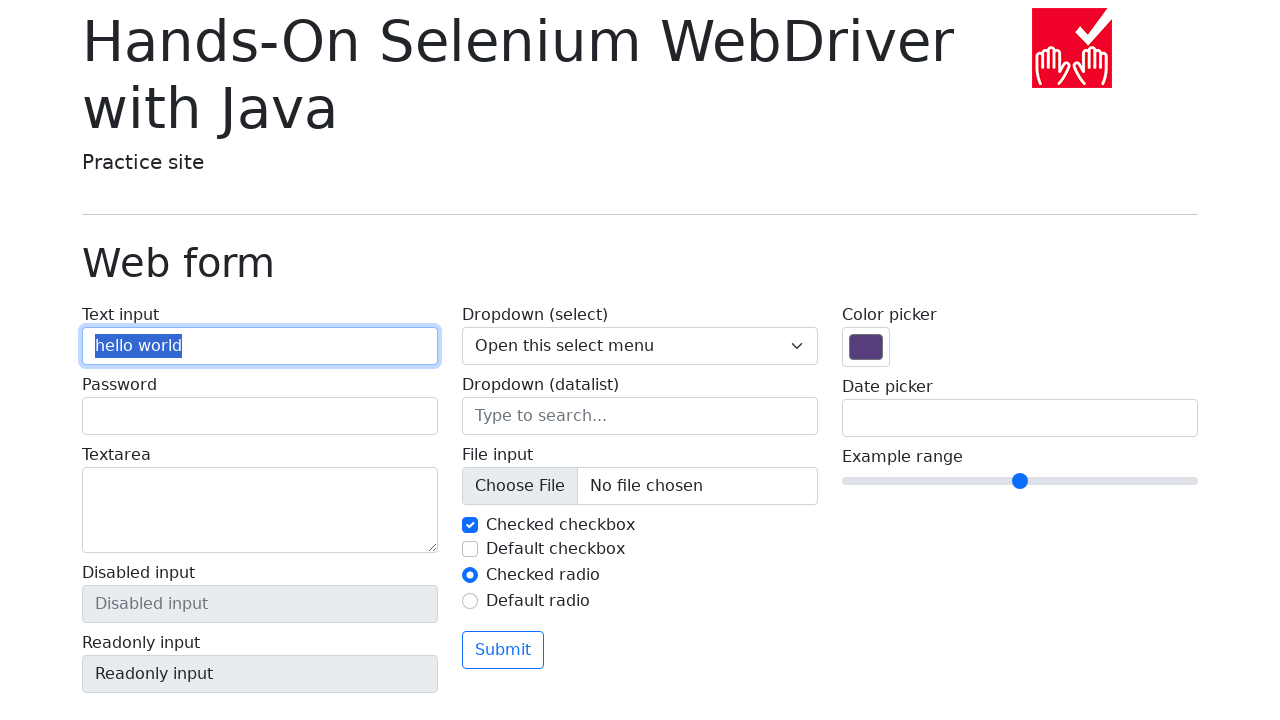

Clicked on textarea to focus it at (260, 510) on textarea[name='my-textarea']
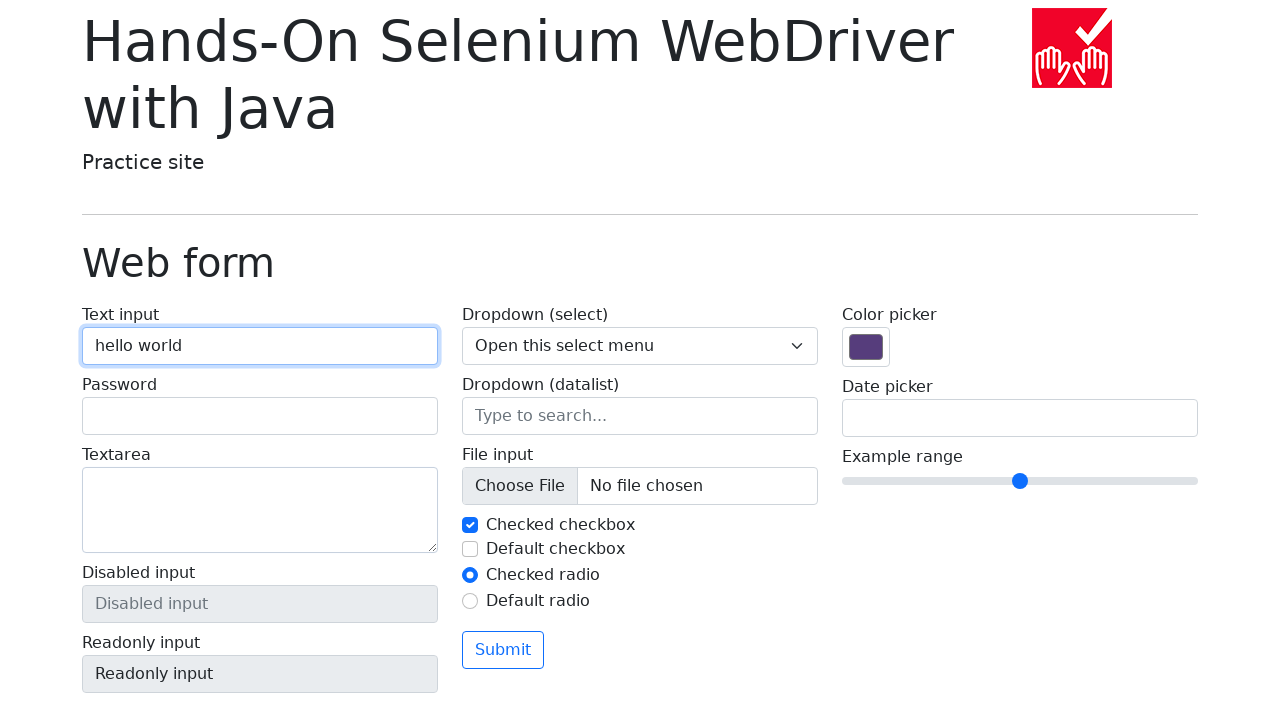

Pressed Control+V to paste text into textarea
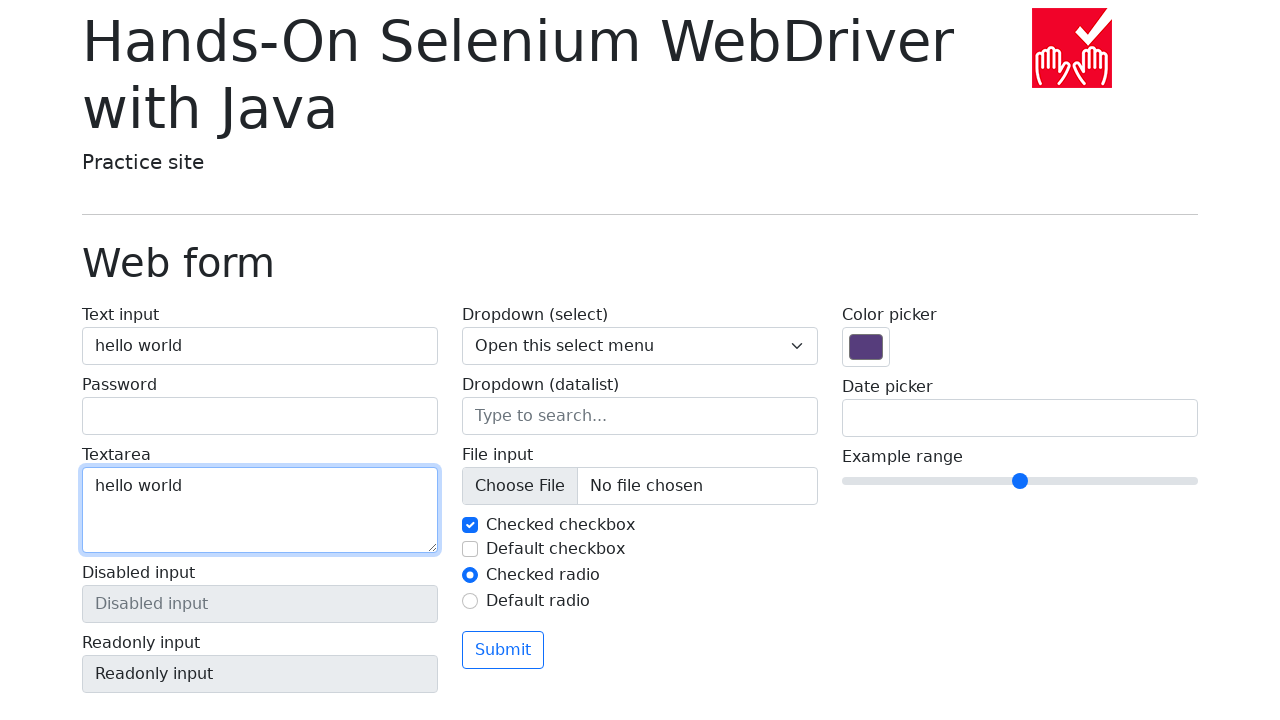

Waited 500ms for paste operation to complete
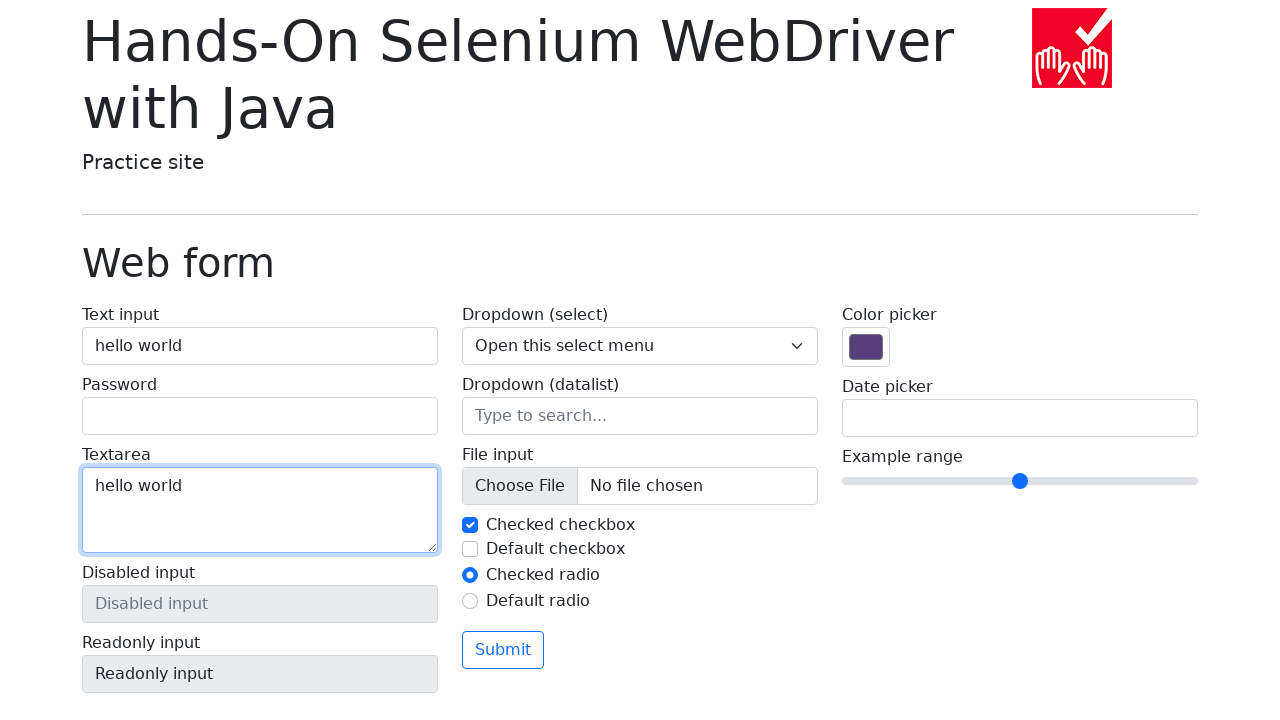

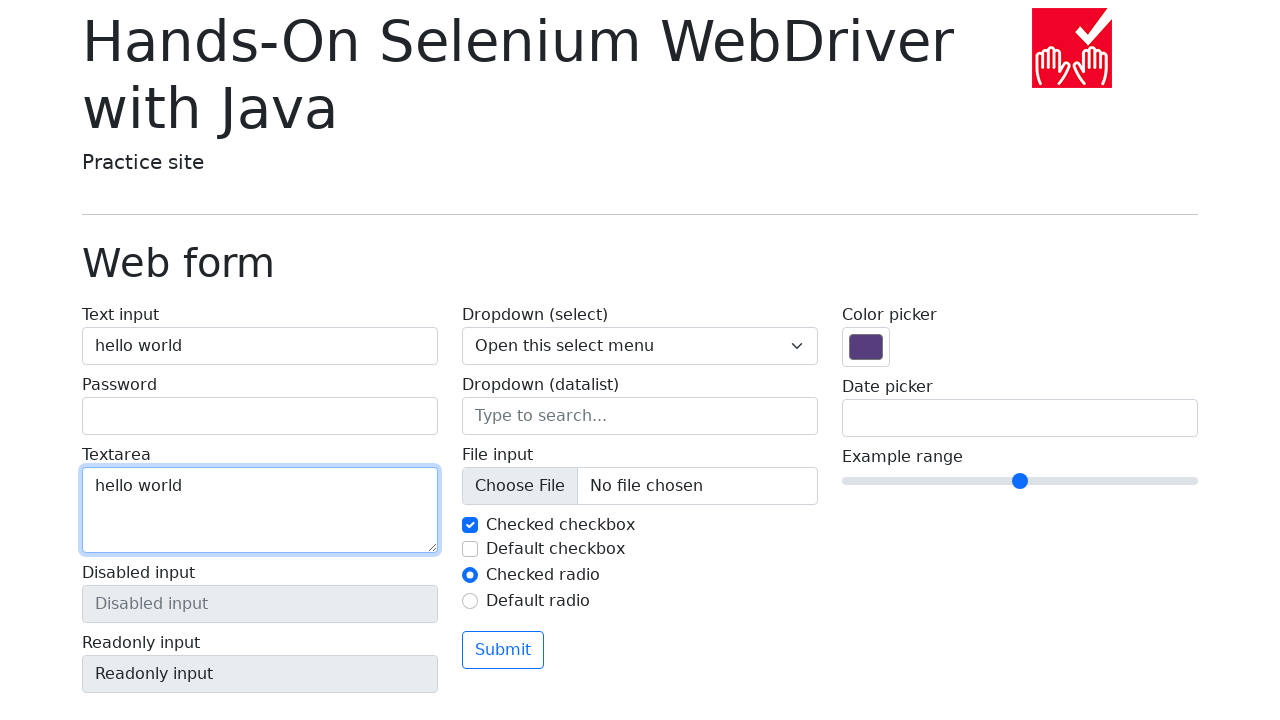